Verifies that the second button's value is NOT "This is a button"

Starting URL: https://kristinek.github.io/site/examples/locators

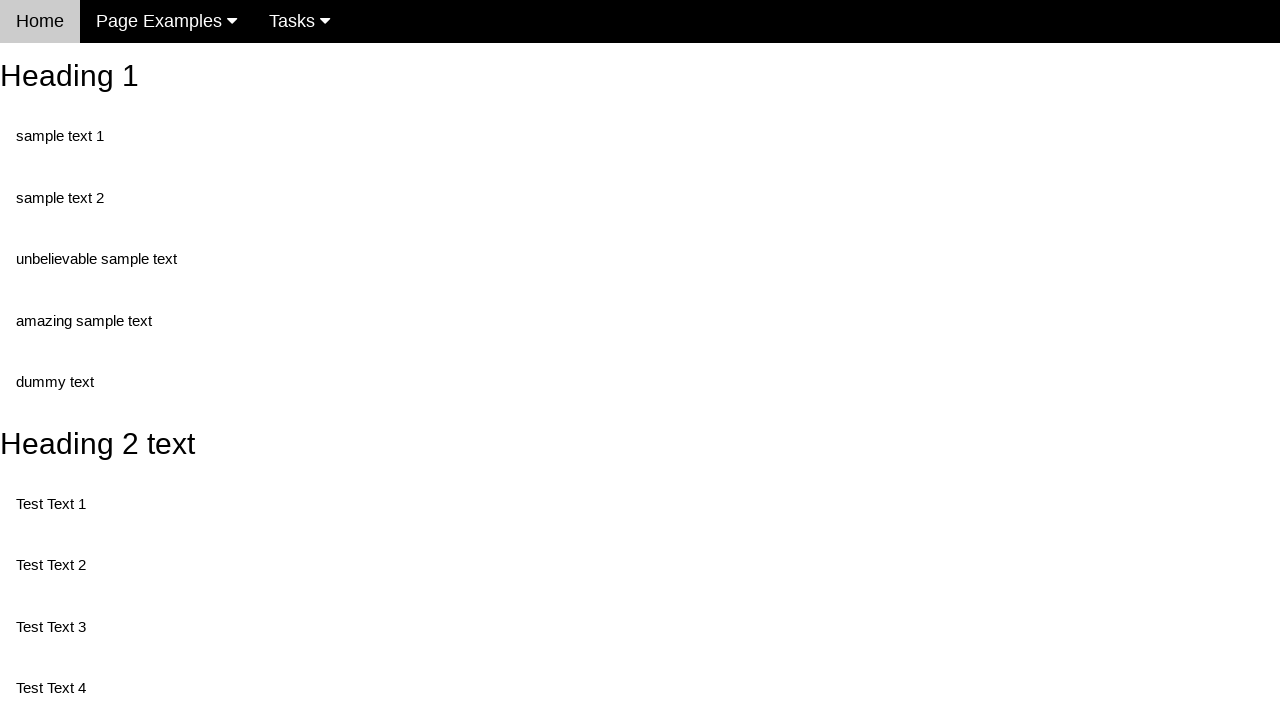

Navigated to locators example page
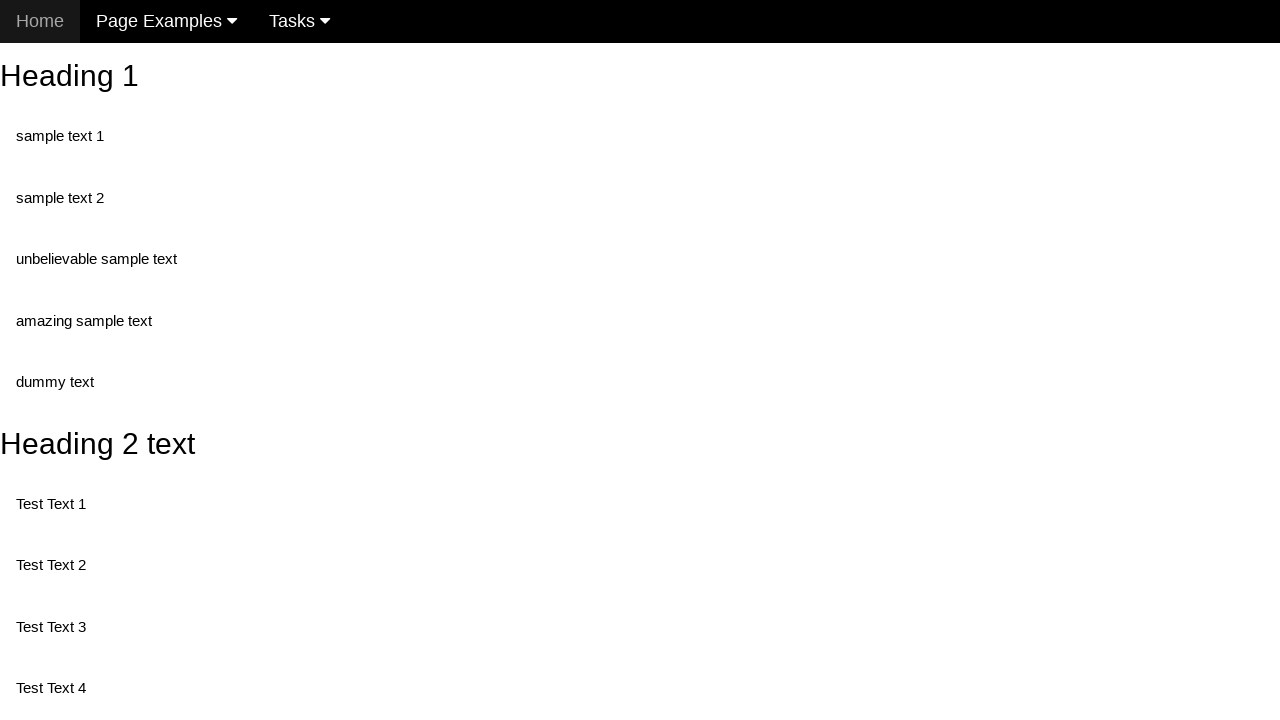

Located all button elements with type='button'
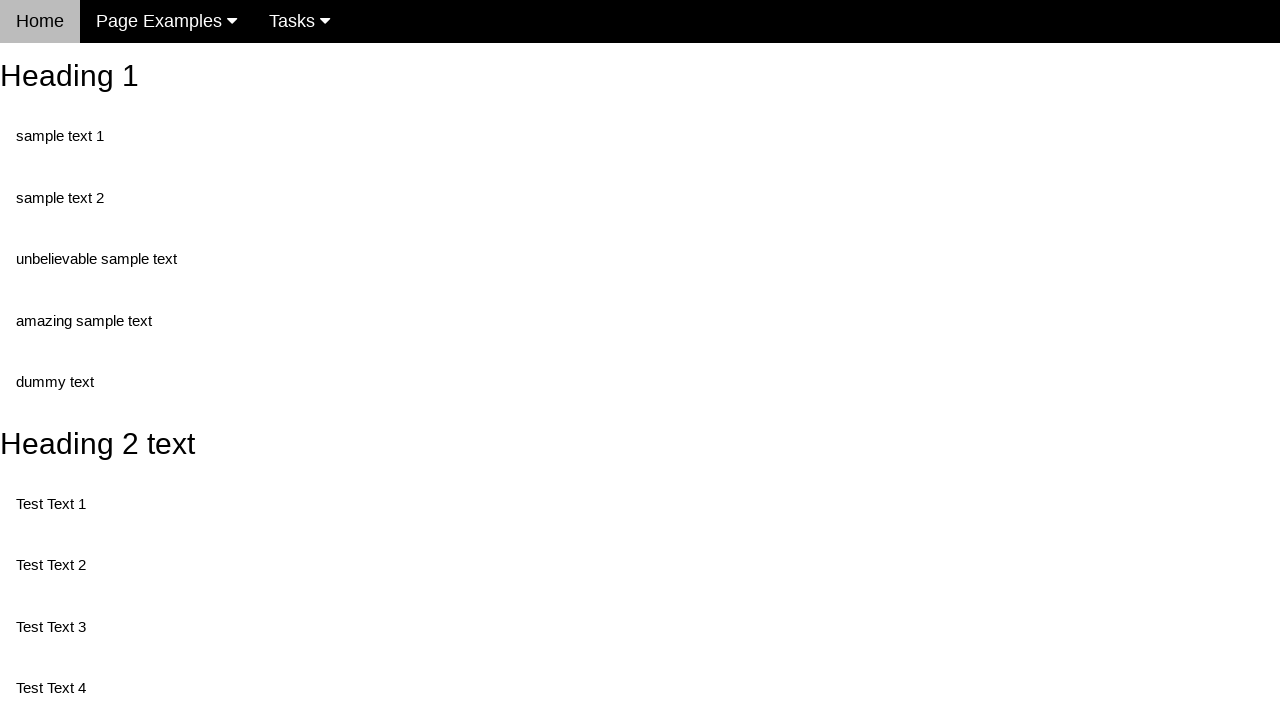

Retrieved value attribute of second button
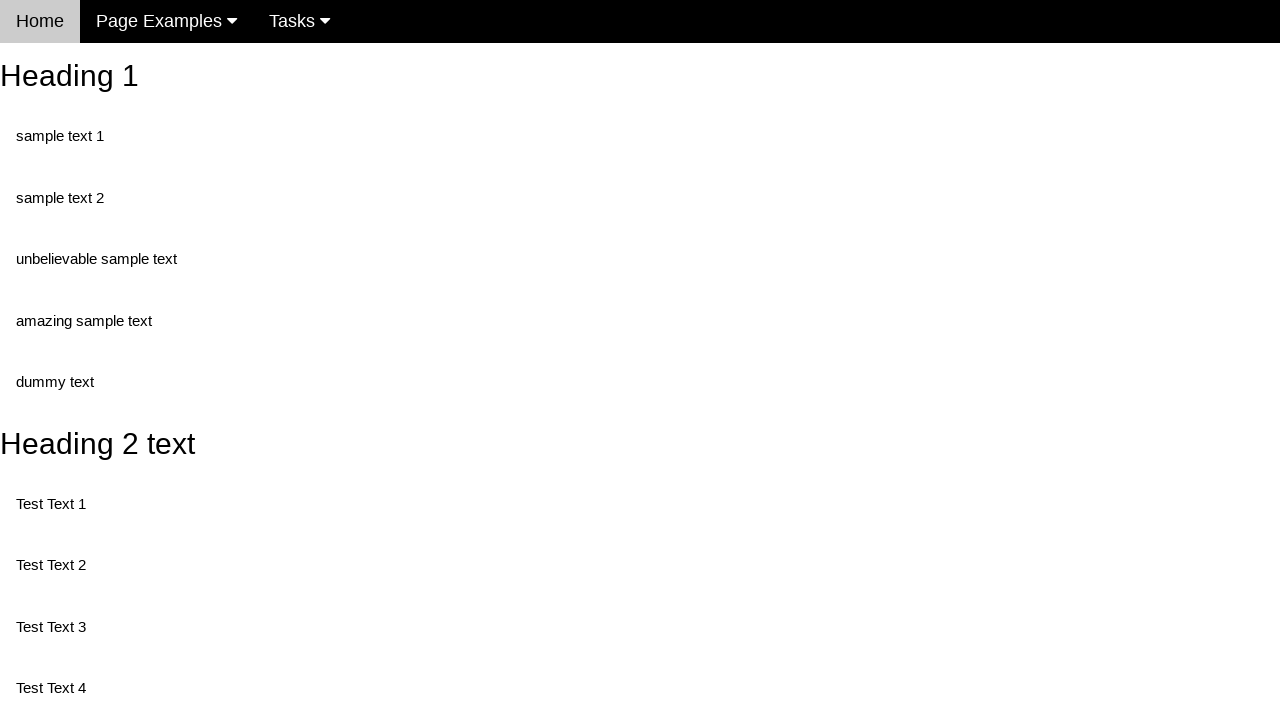

Verified that second button value is NOT 'This is a button'
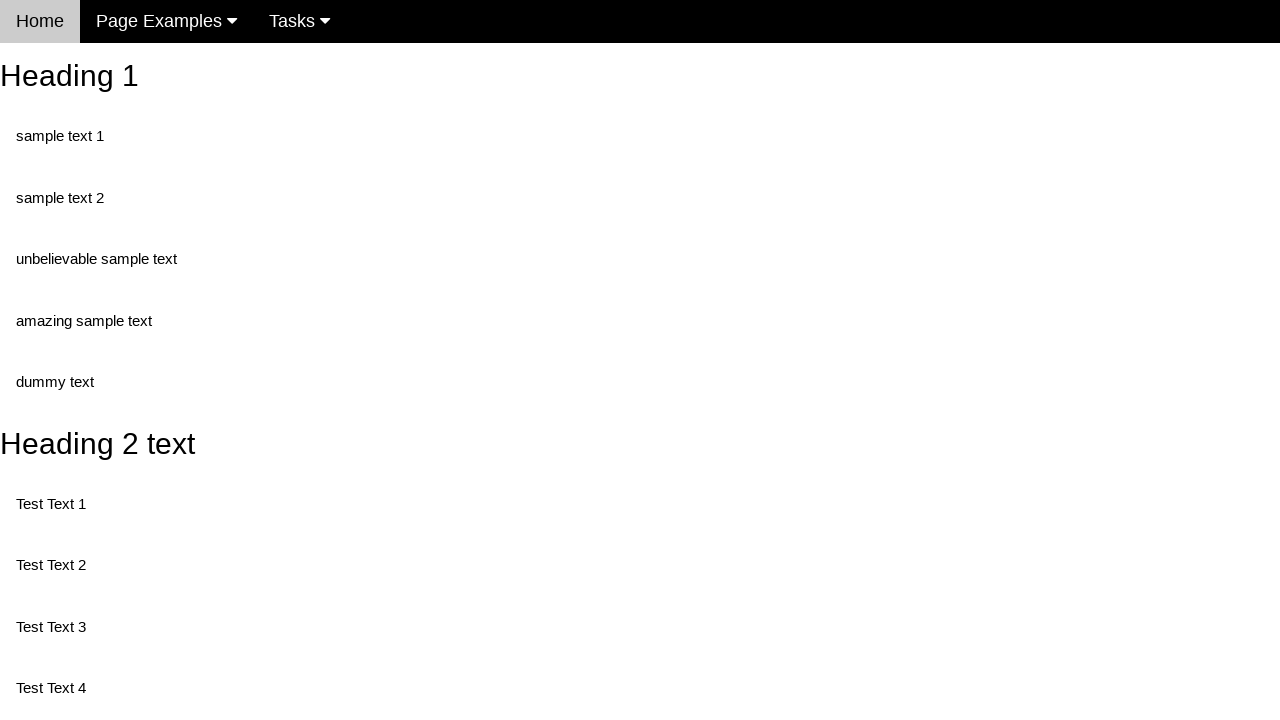

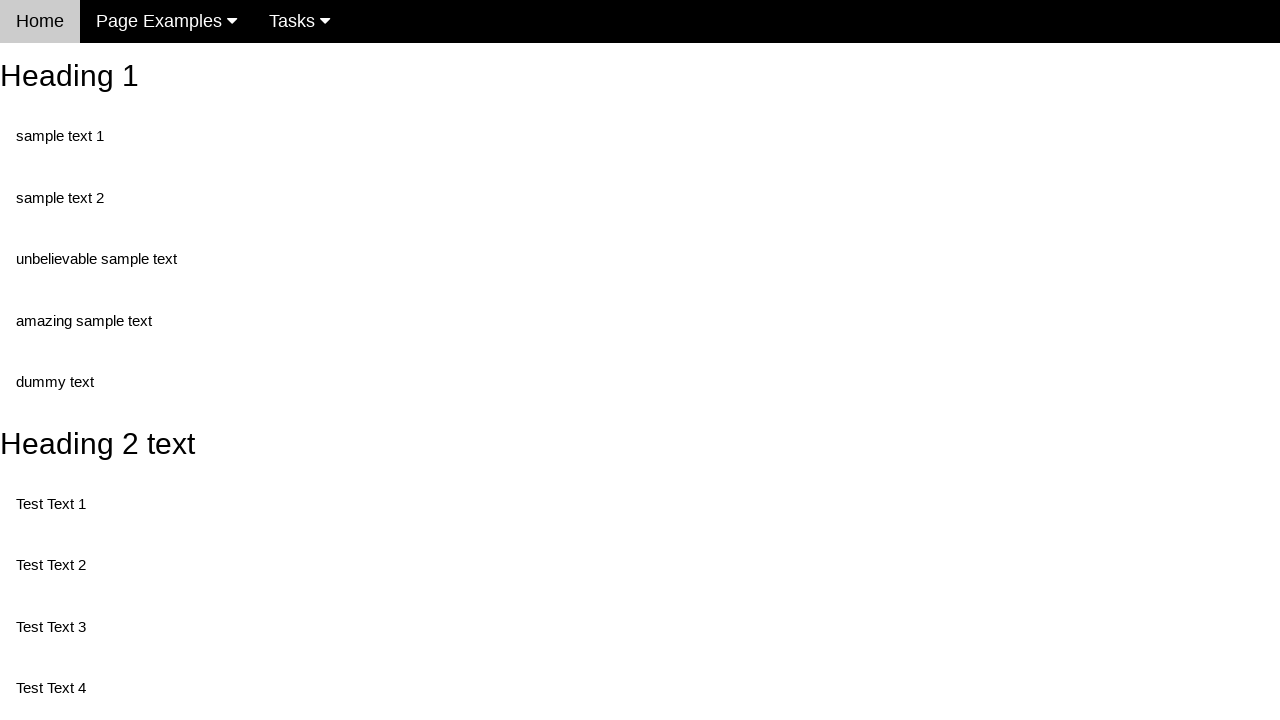